Clicks on an element by ID to navigate to another page

Starting URL: http://omayo.blogspot.com

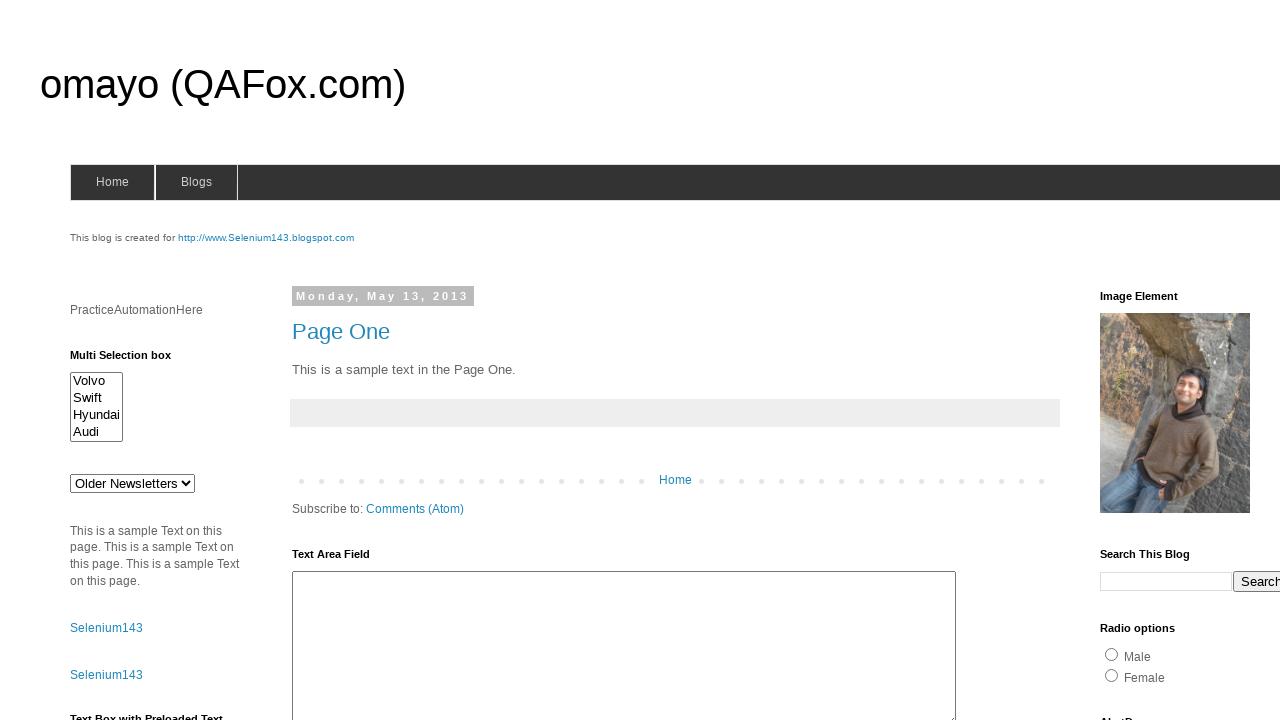

Clicked on element with ID 'selenium143' to navigate to another page at (266, 238) on #selenium143
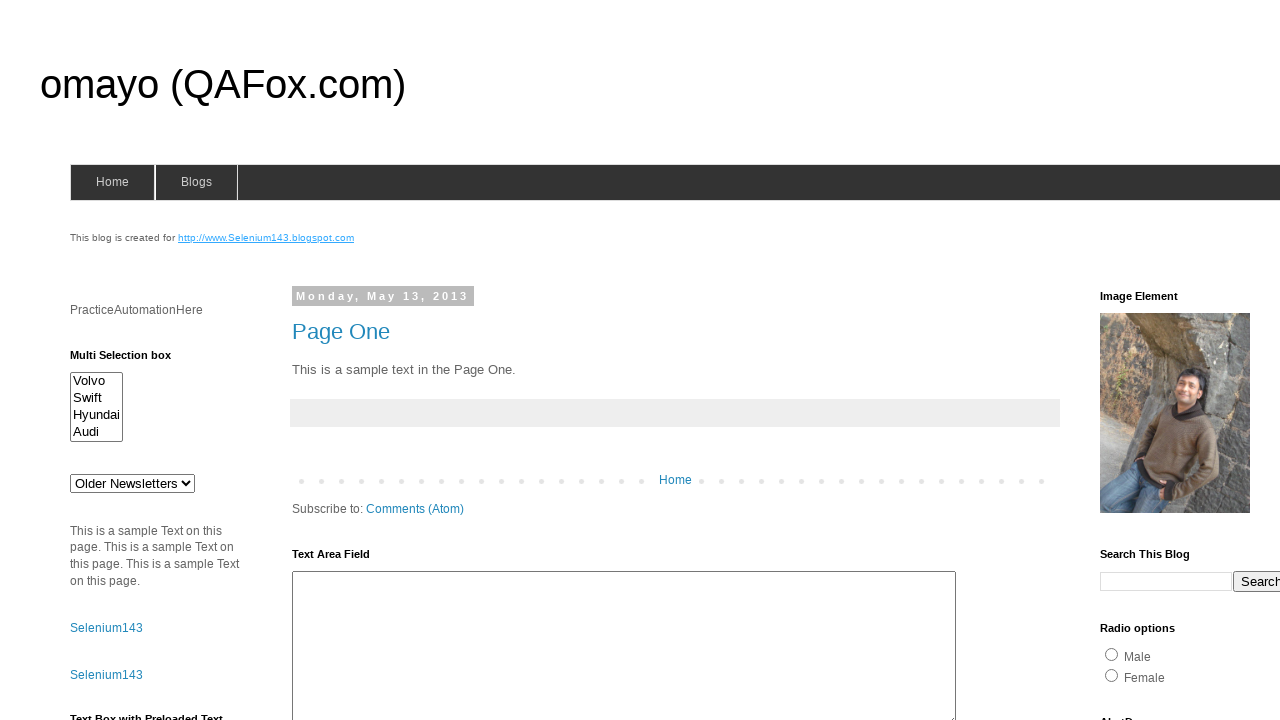

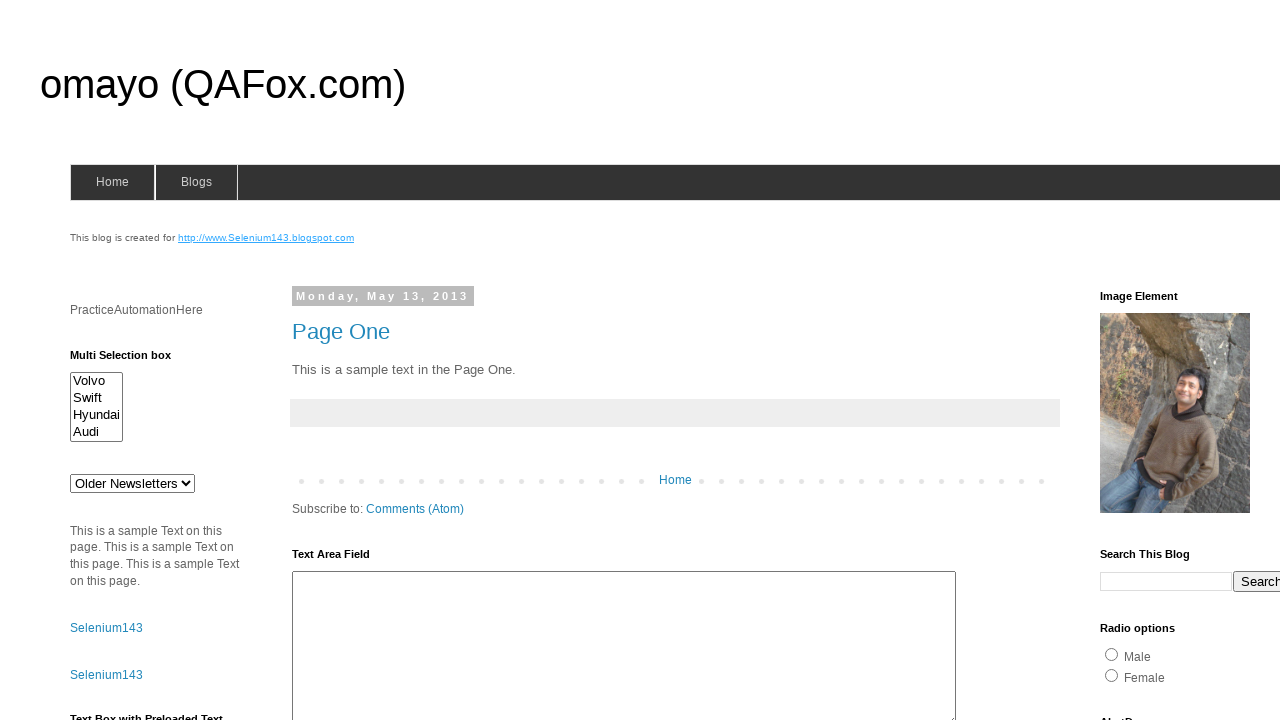